Tests navigation through Playwright documentation site, verifying page titles and clicking on the Learn Videos link in the community section

Starting URL: https://playwright.dev/

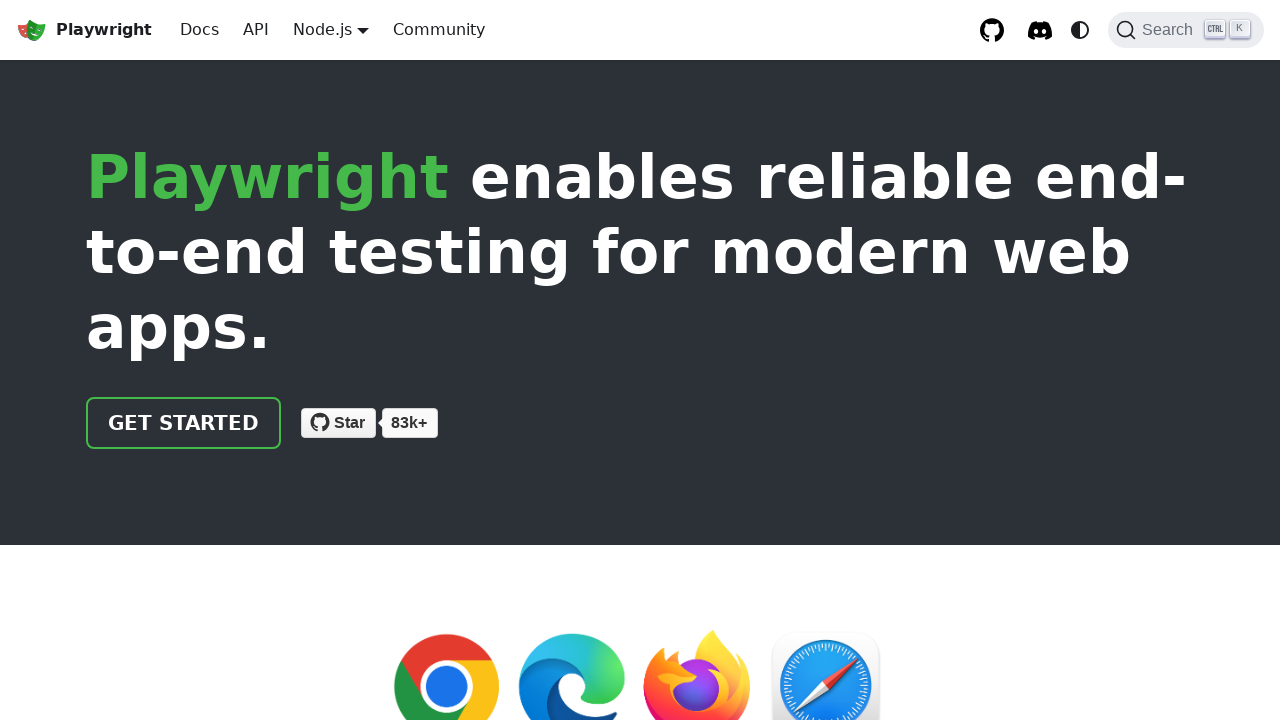

Verified initial page title contains 'Playwright'
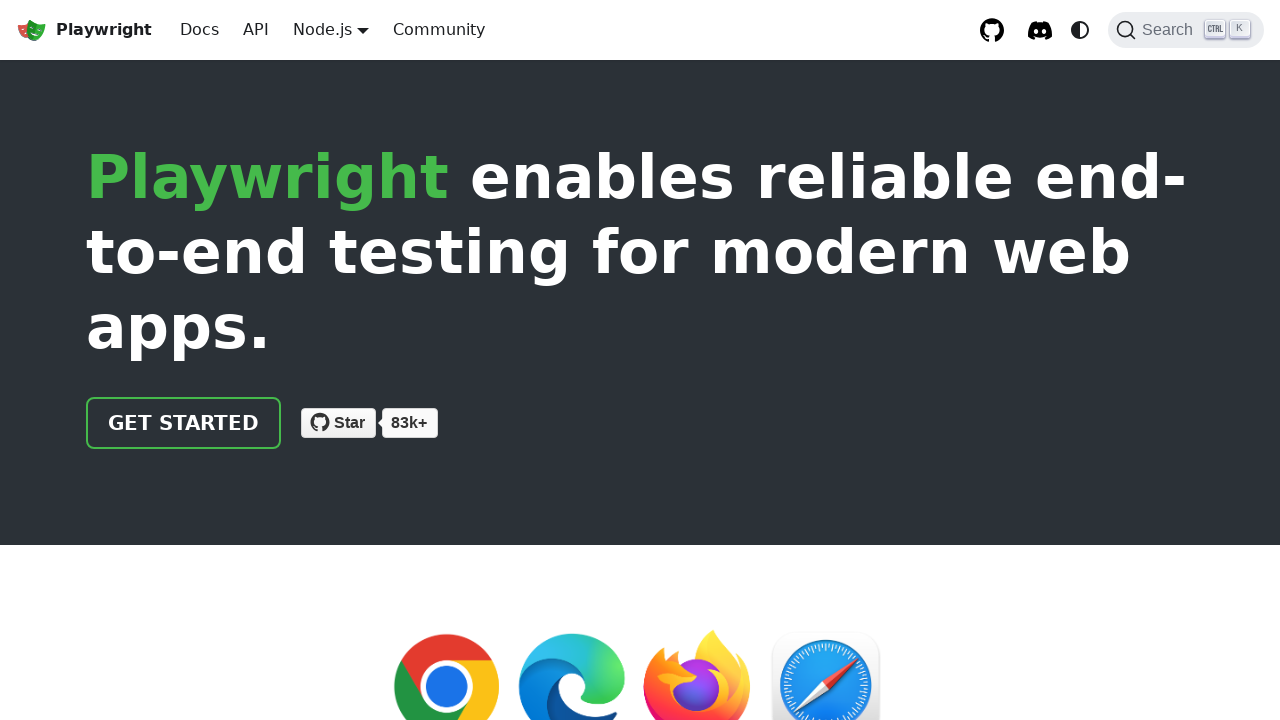

Navigated to community welcome page at https://playwright.dev/community/welcome
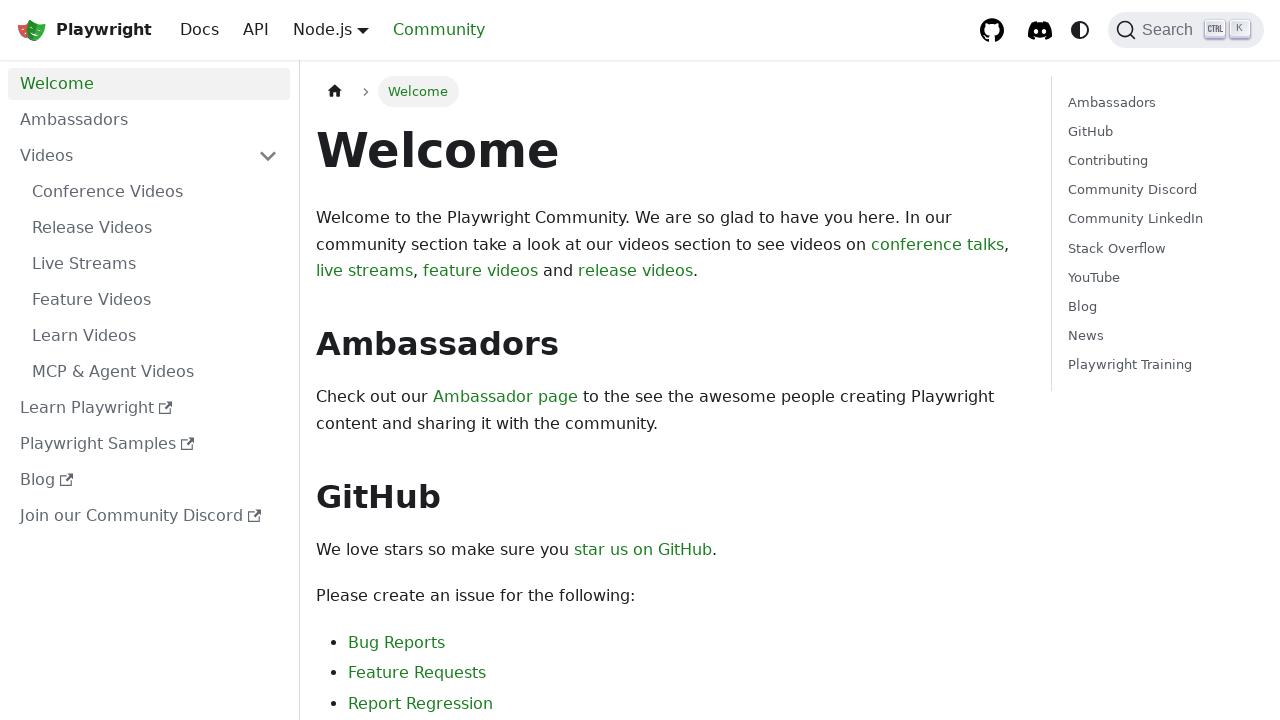

Verified community page title contains 'Playwright'
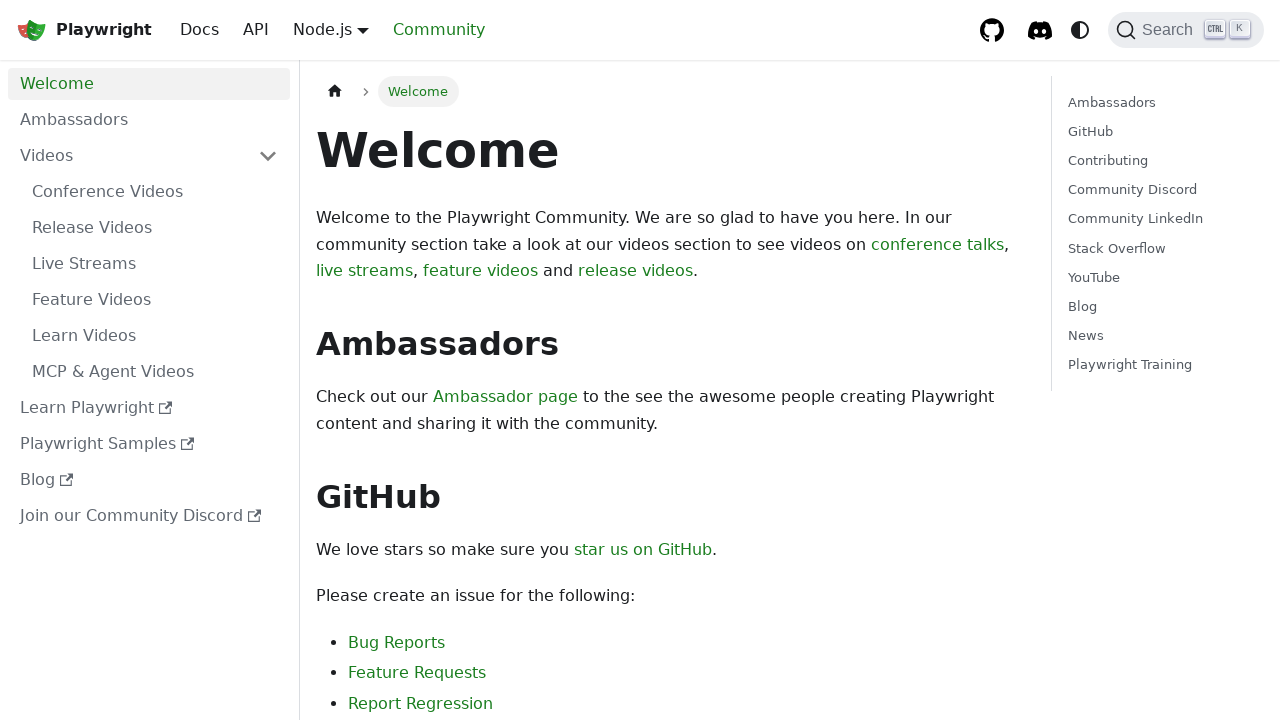

Clicked on Learn Videos link in the community menu at (155, 336) on [href="/community/learn-videos"][class="menu__link"]
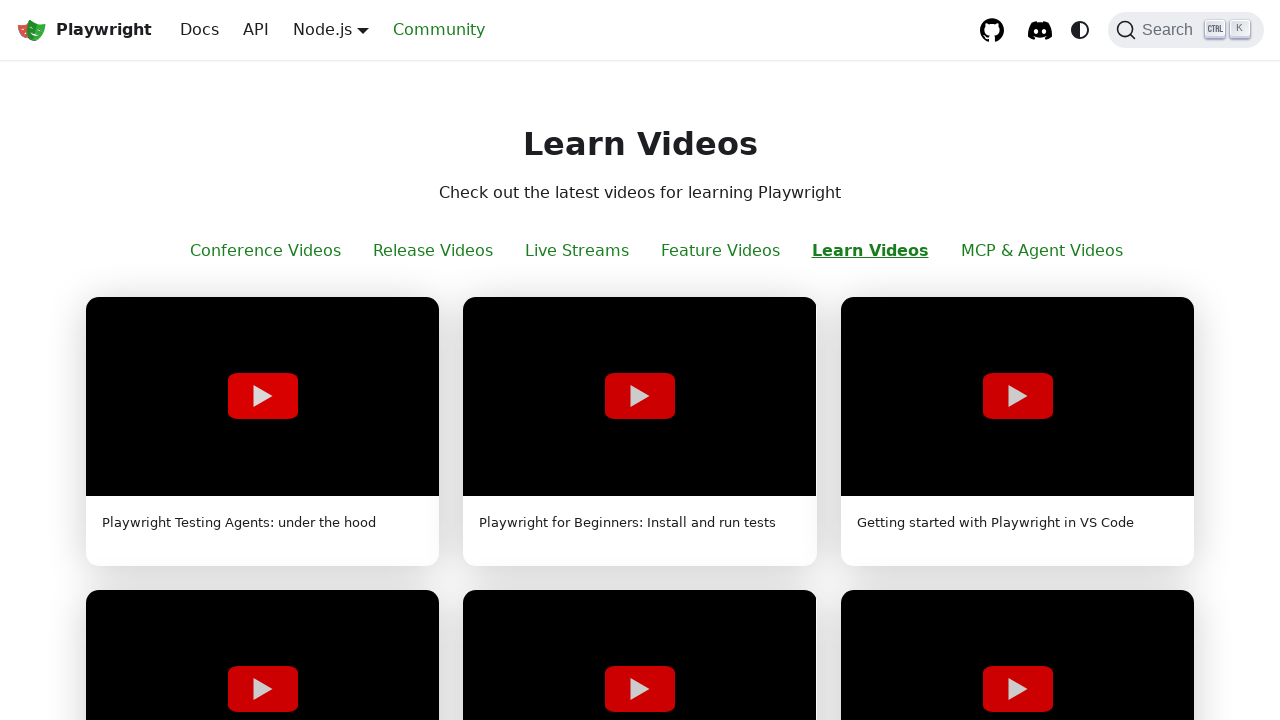

Verified page URL contains '/community/learn-videos'
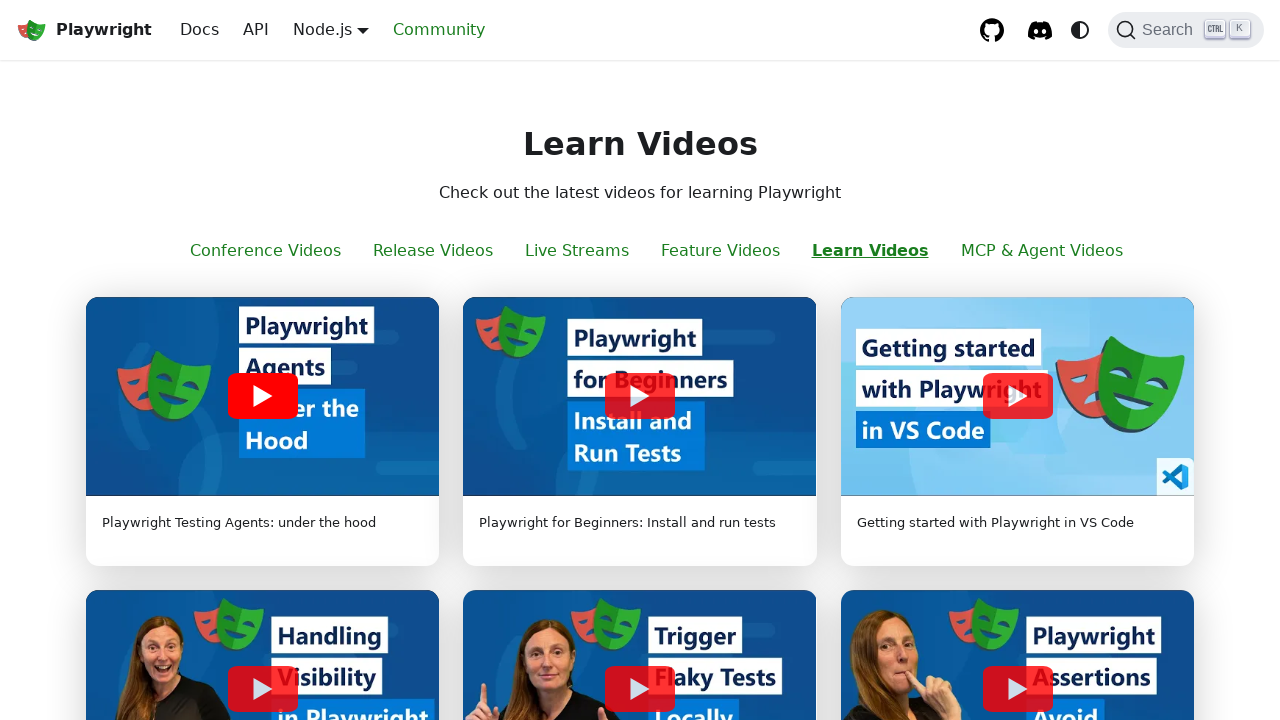

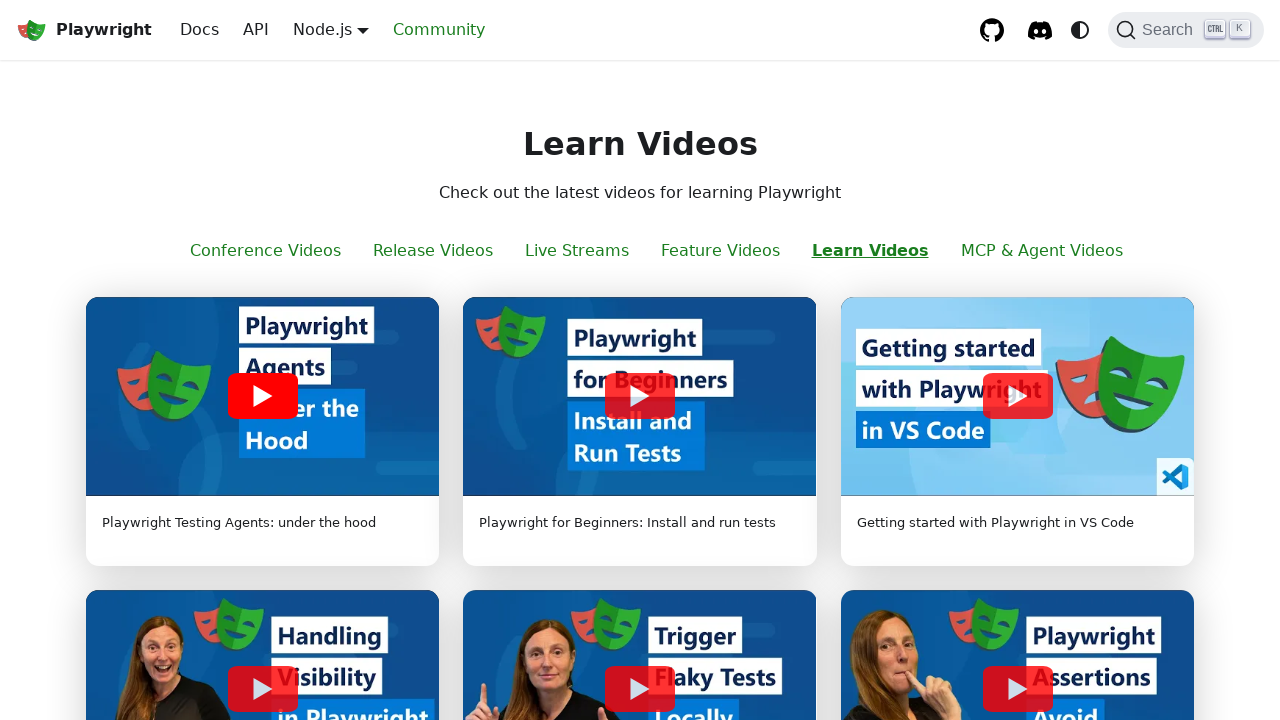